Navigates to DemoQA website and interacts with the date picker widget by navigating to the widgets section and date picker page

Starting URL: https://demoqa.com/

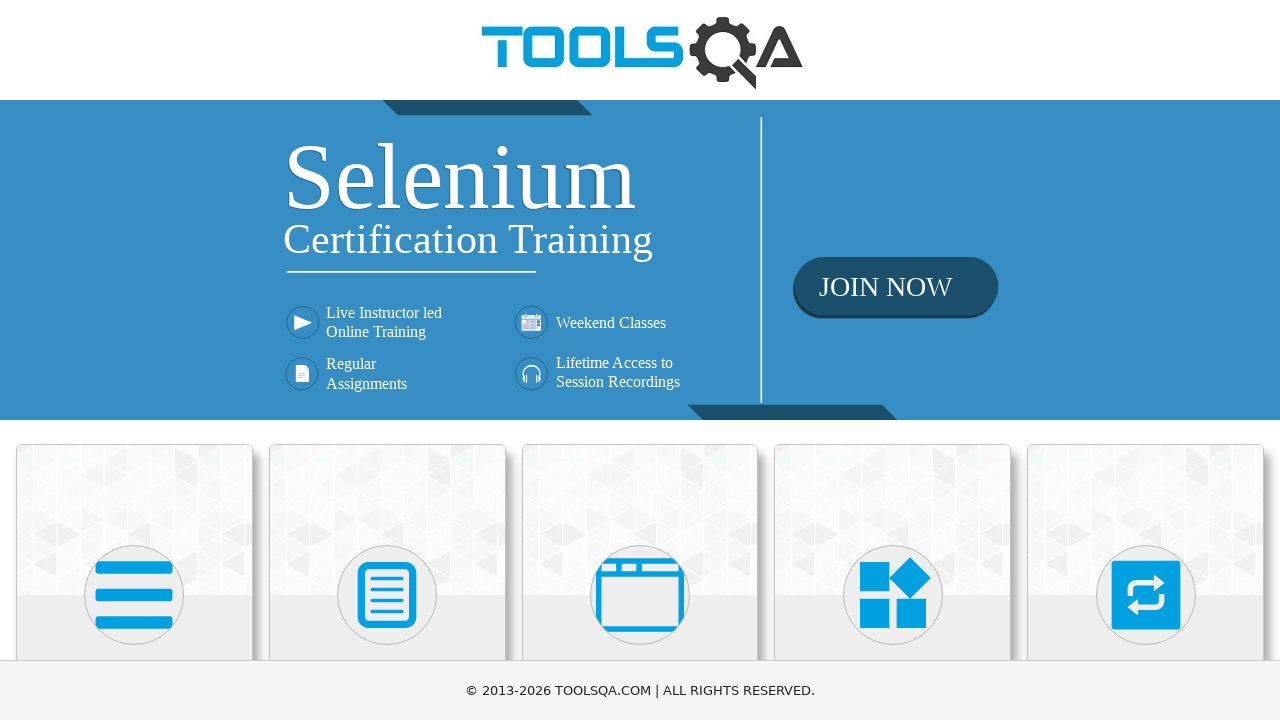

Clicked on Widgets section at (893, 360) on text=Widgets
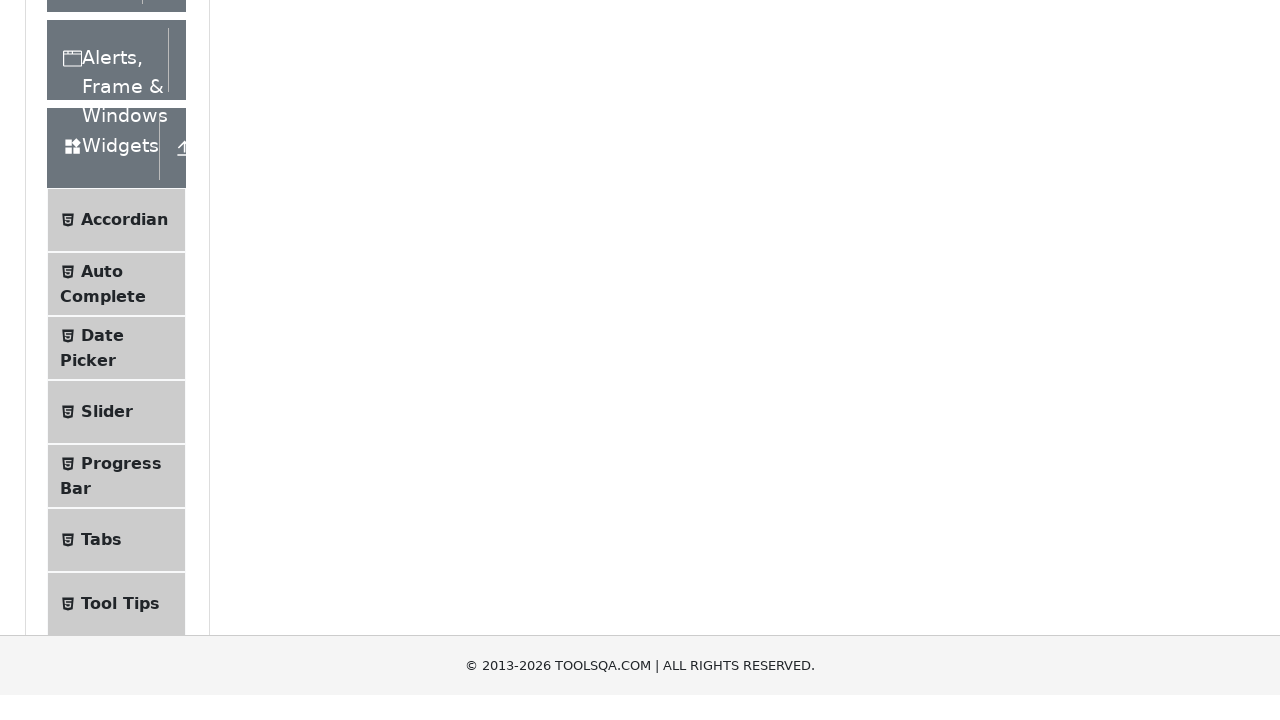

Date Picker option became visible on widgets page
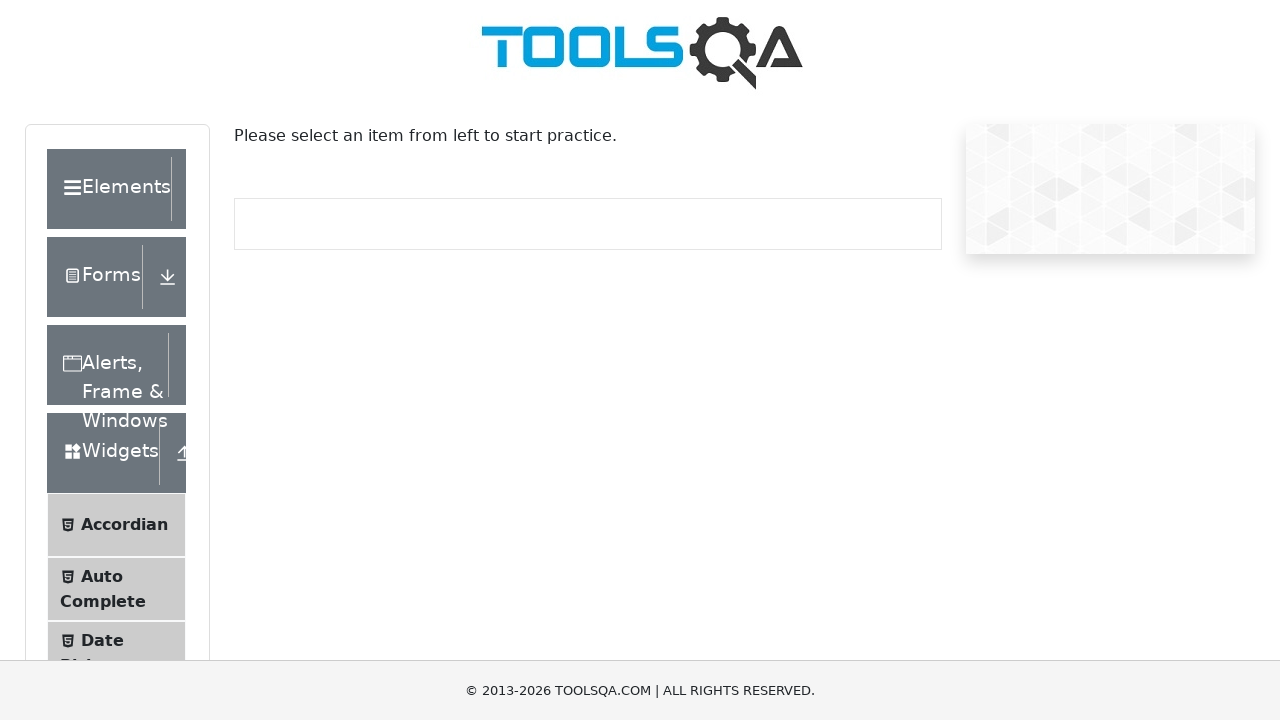

Clicked on Date Picker widget at (102, 640) on text=Date Picker
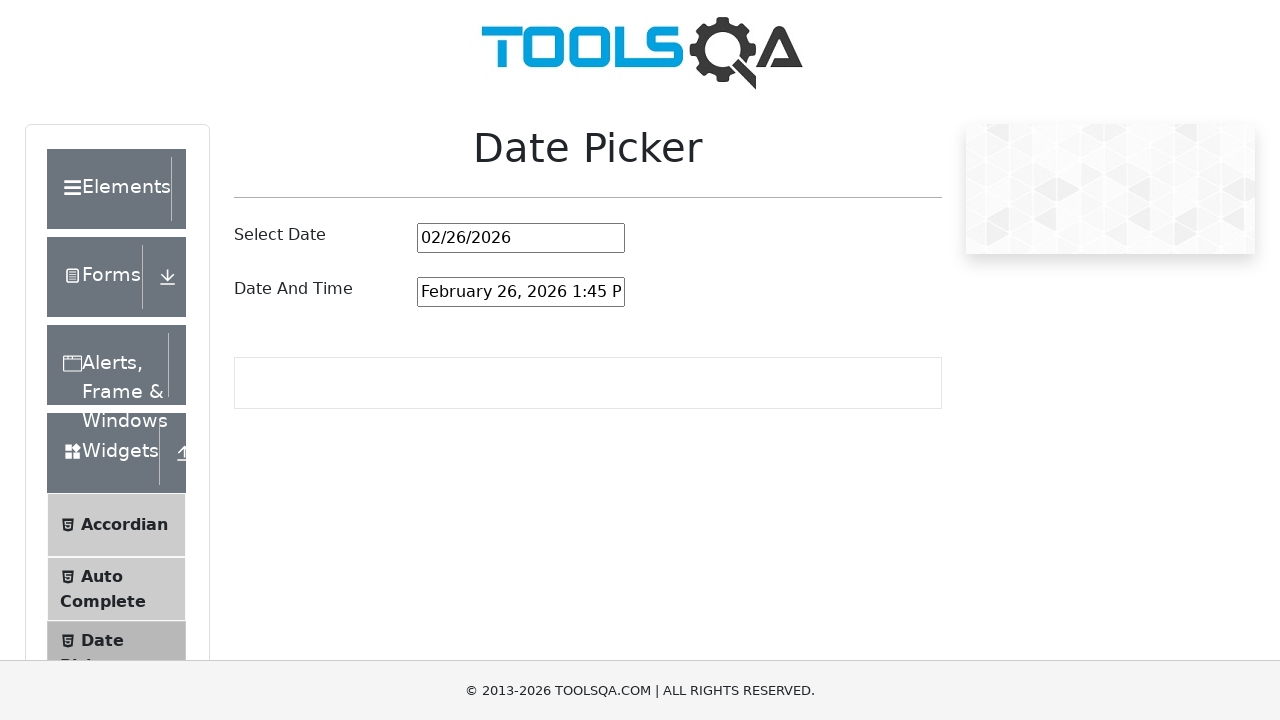

Date picker input field became visible
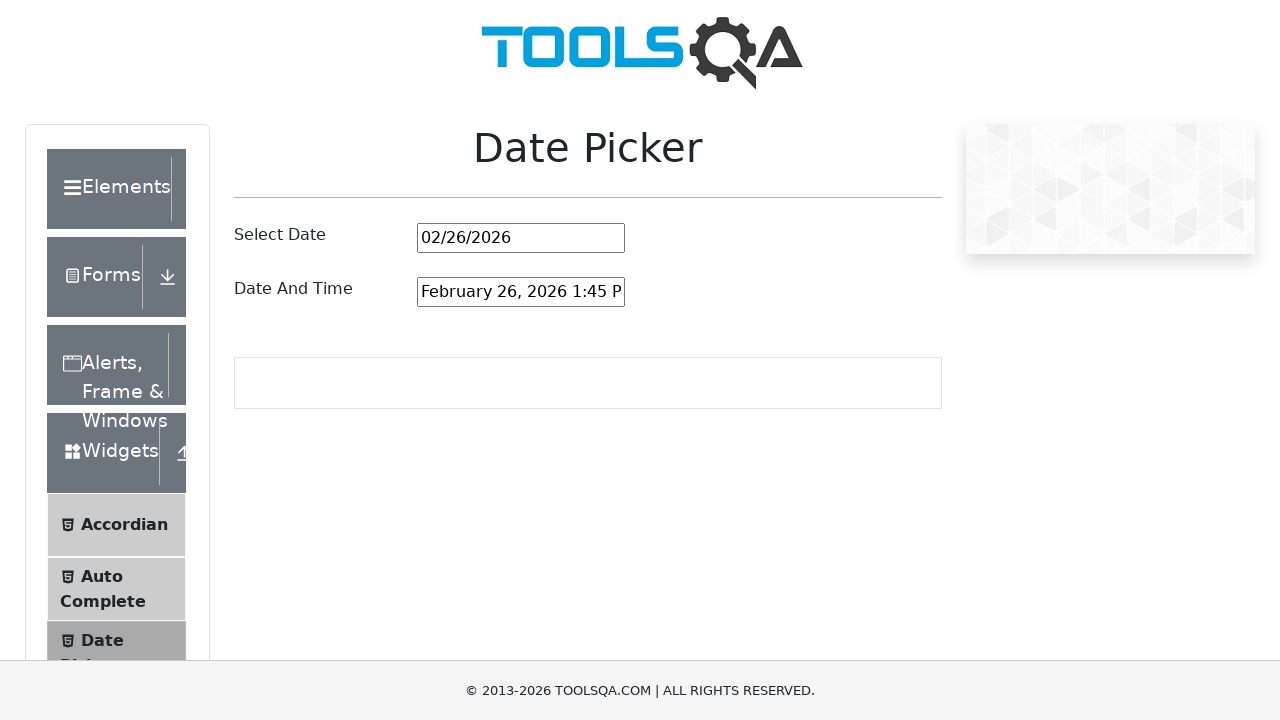

Clicked on date picker input field to open calendar at (521, 238) on #datePickerMonthYearInput
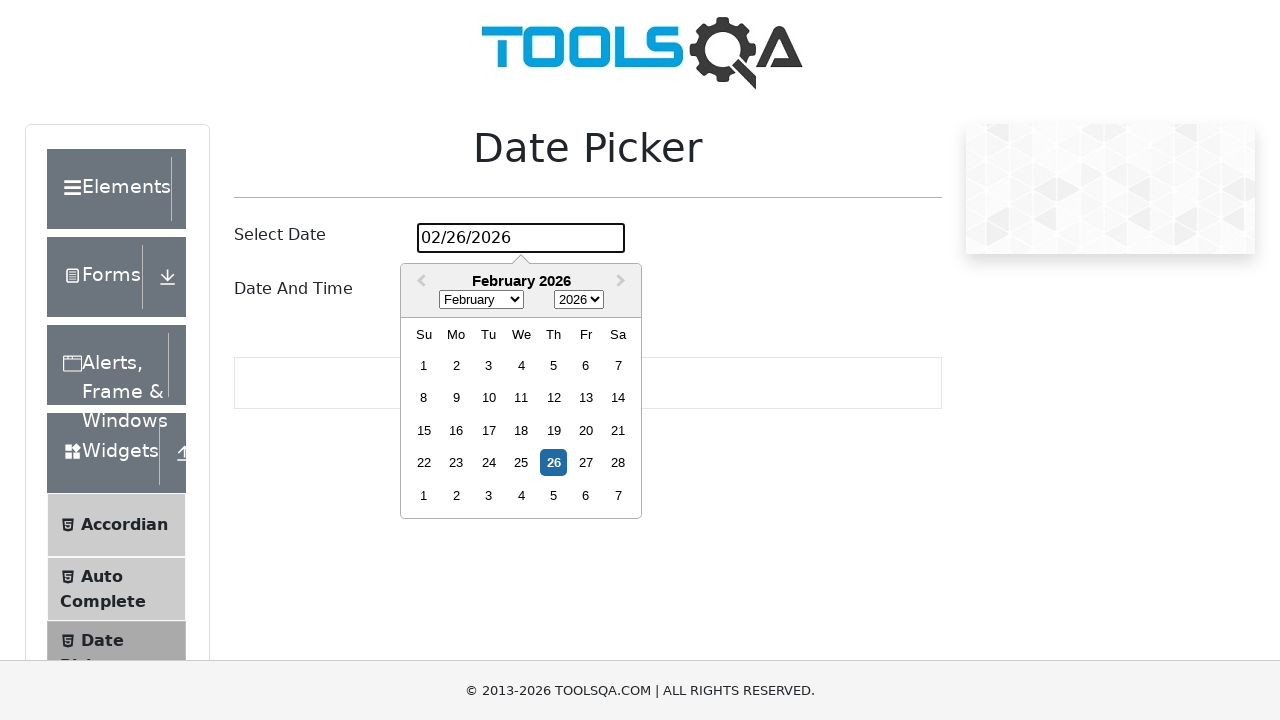

Selected the 15th day from the calendar at (424, 430) on div.react-datepicker__day:has-text('15'):not(.react-datepicker__day--outside-mon
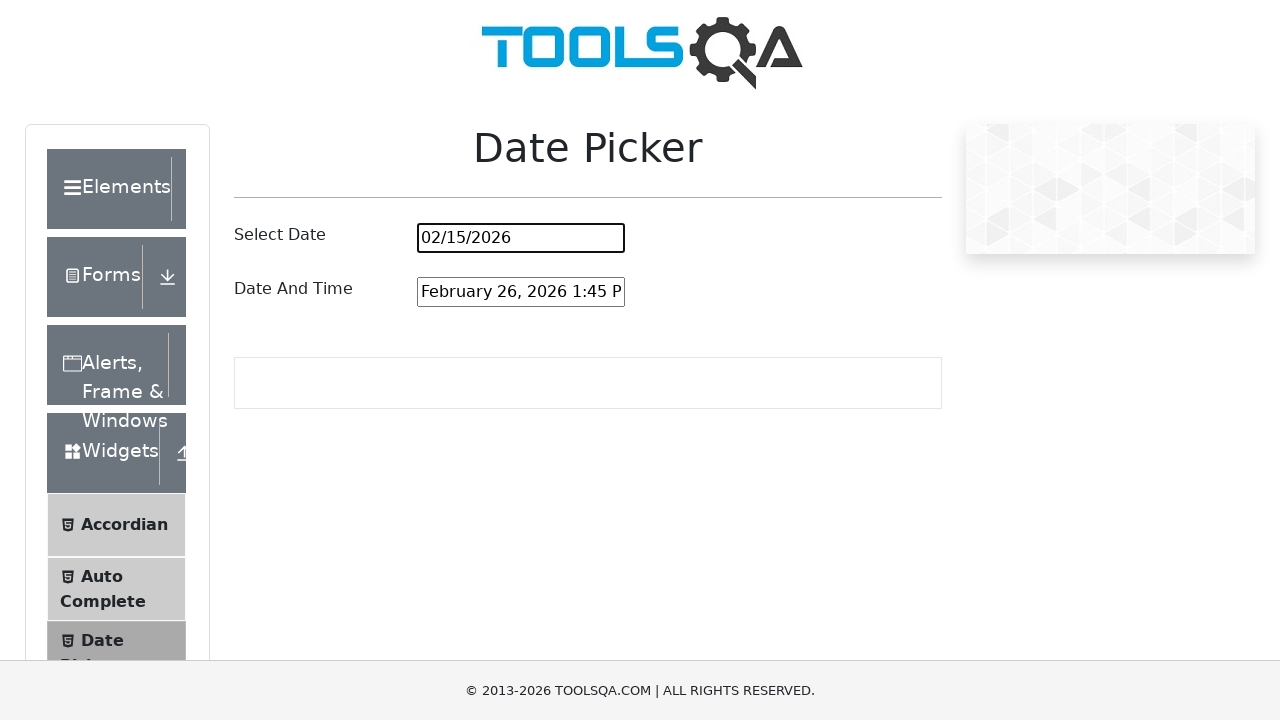

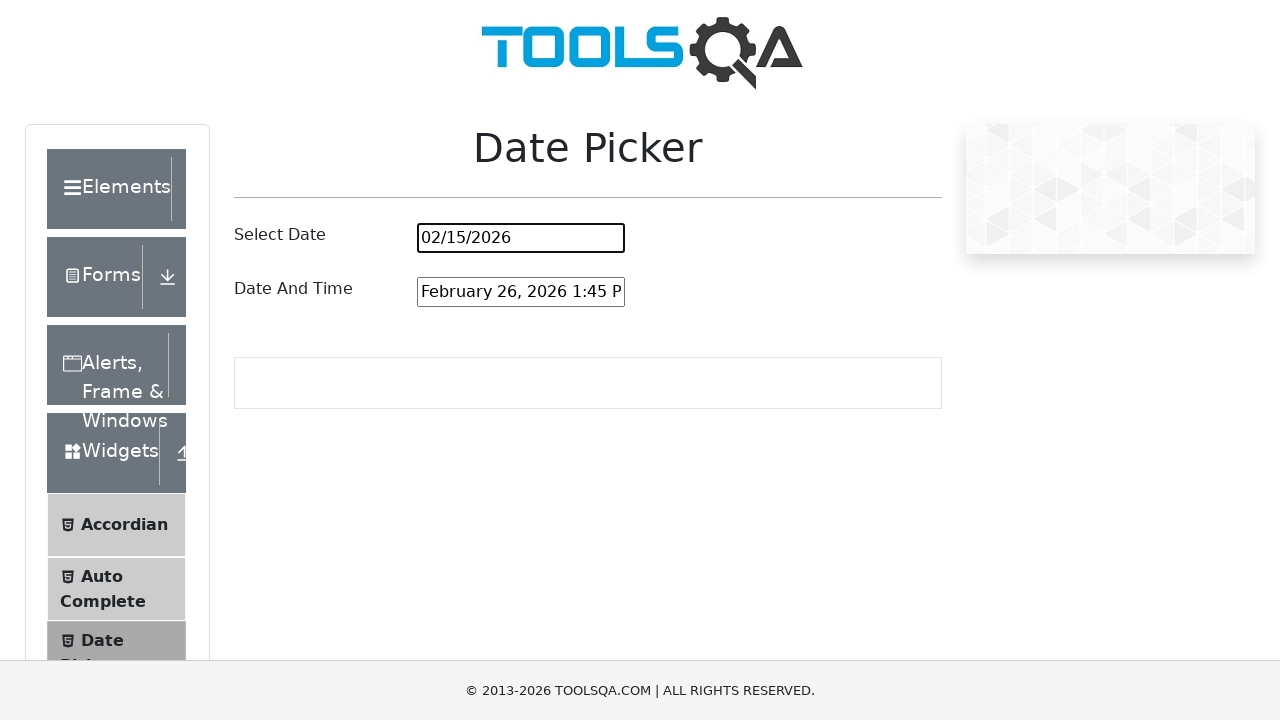